Tests email confirmation validation by entering mismatched email addresses

Starting URL: https://alada.vn/tai-khoan/dang-ky.html

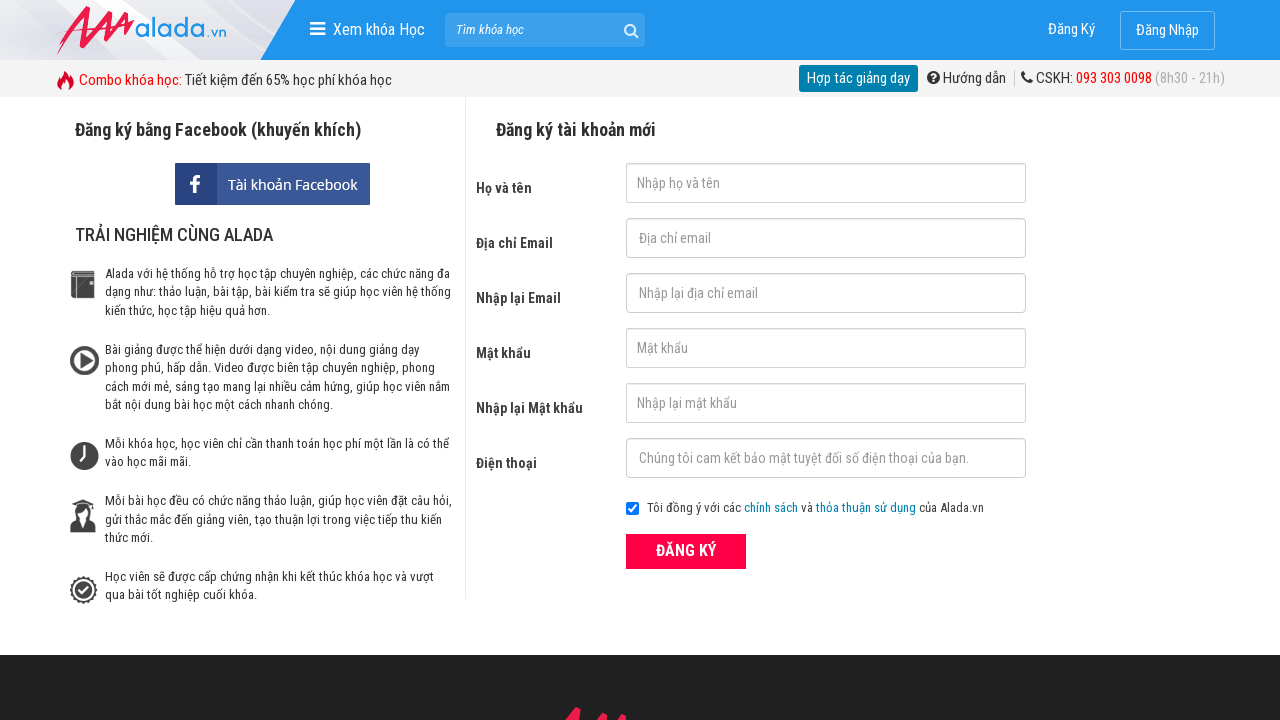

Reloaded page to reset registration form
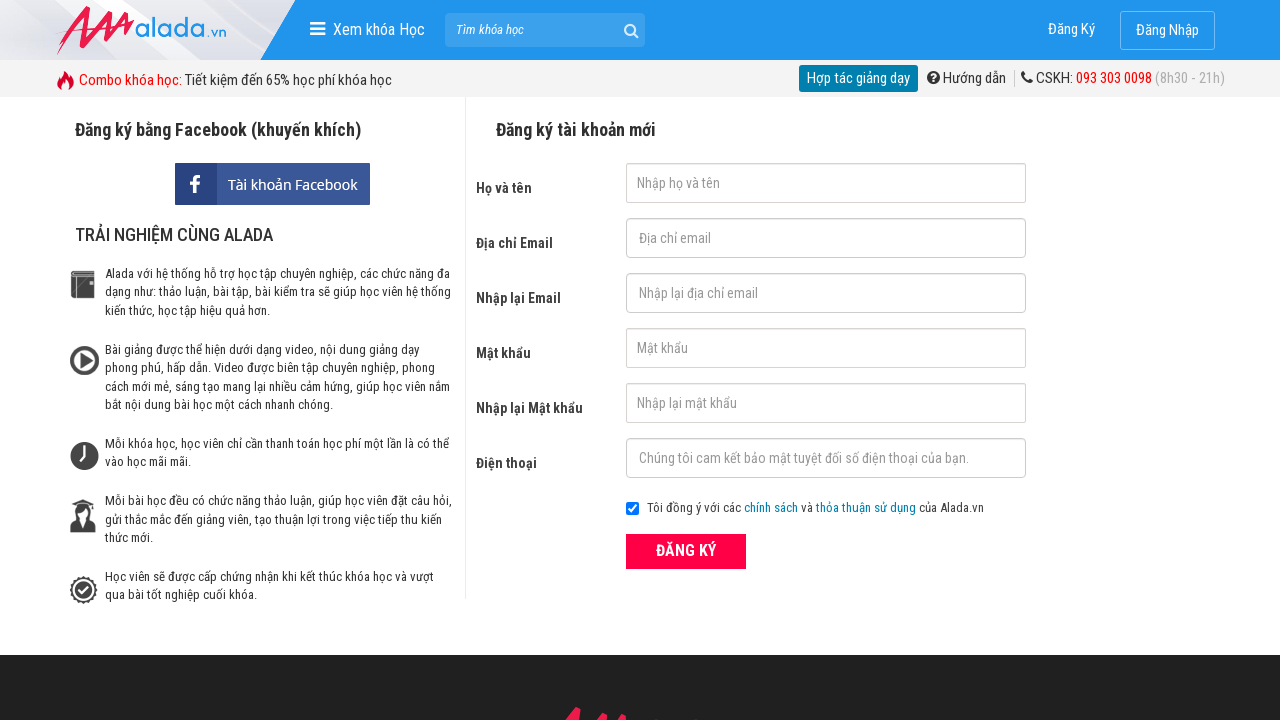

Filled first name field with 'quang vuong' on //input[@id='txtFirstname']
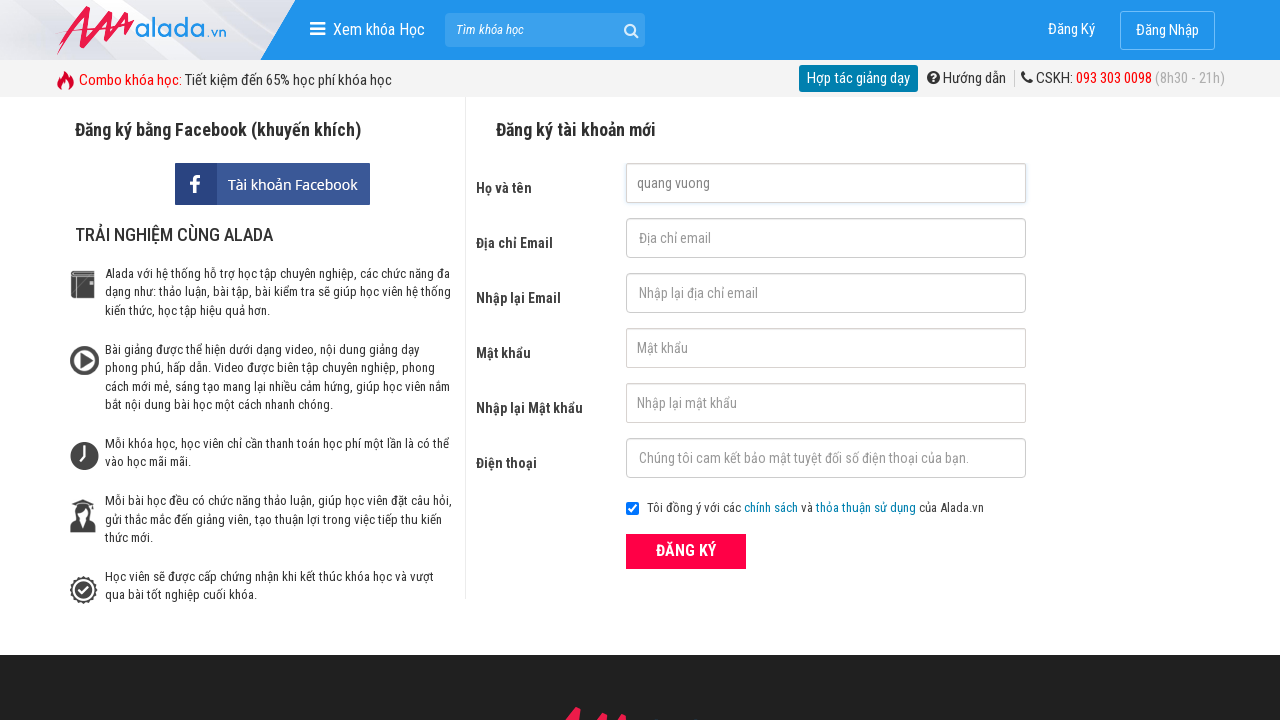

Filled email field with 'duyquang@gmail.com' on //input[@id='txtEmail']
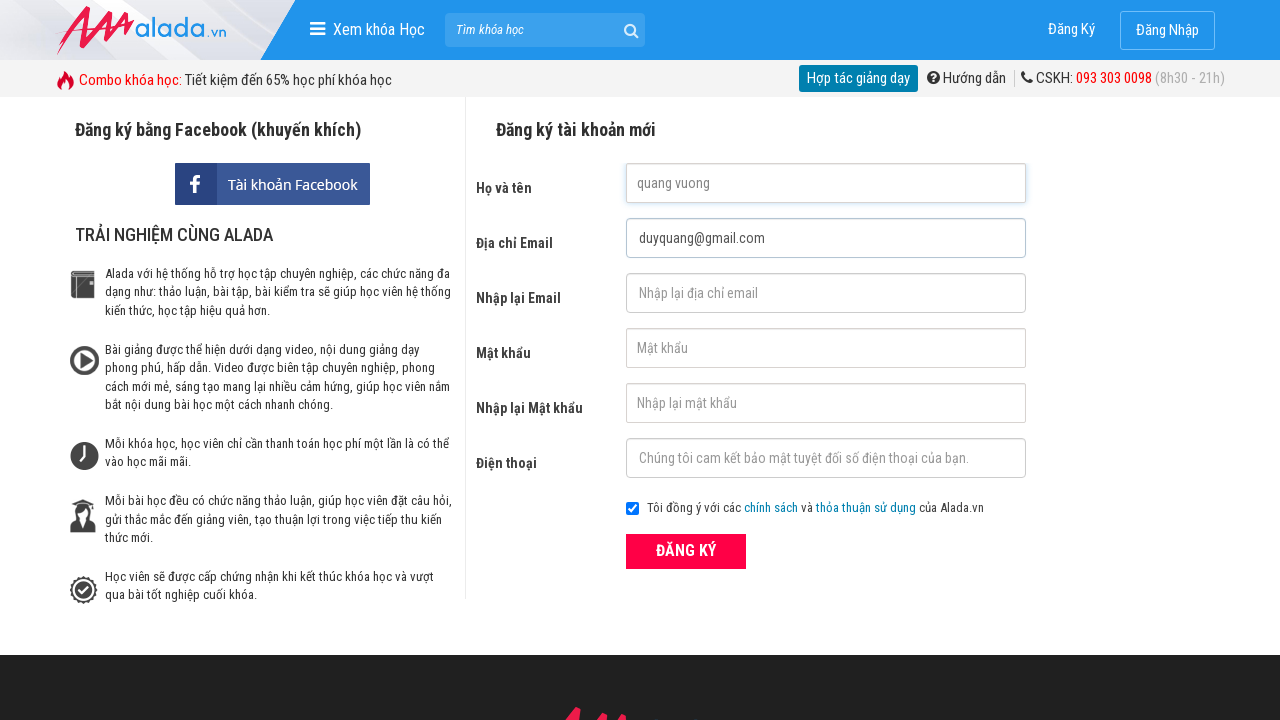

Filled email confirmation field with mismatched email 'duyquang@12412@' on //input[@id='txtCEmail']
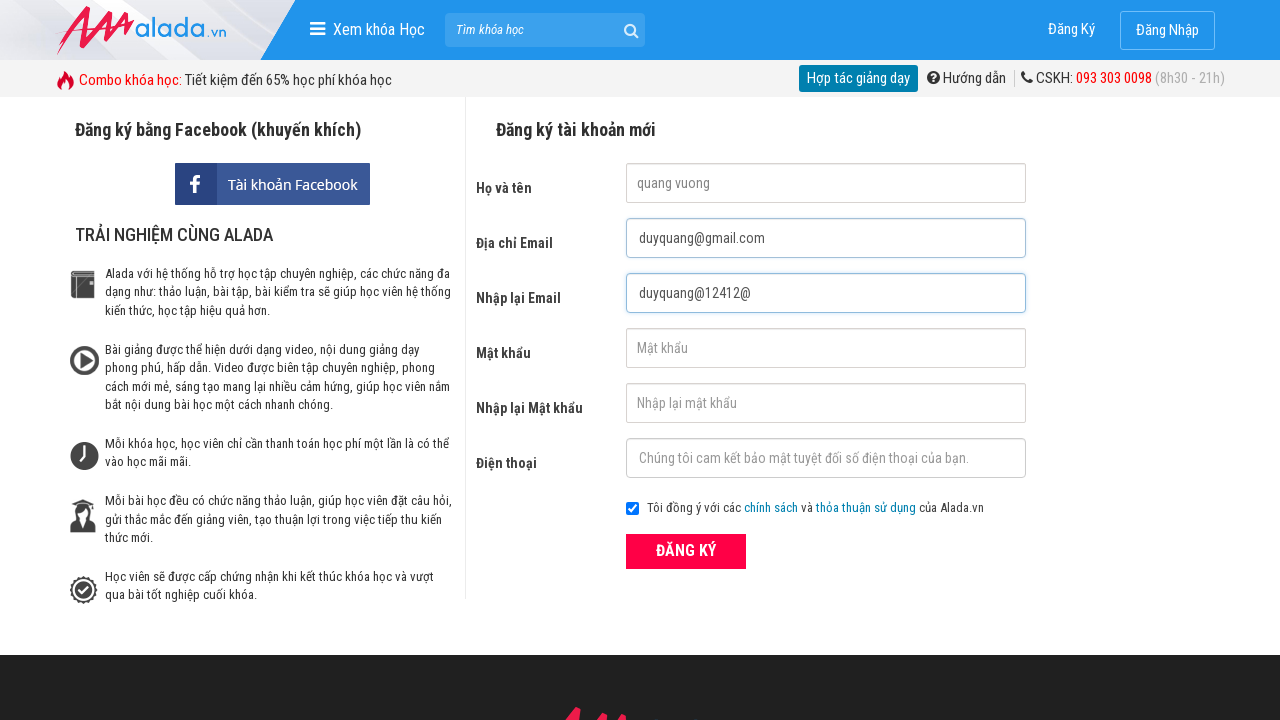

Filled password field with '12345@' on //input[@id='txtPassword']
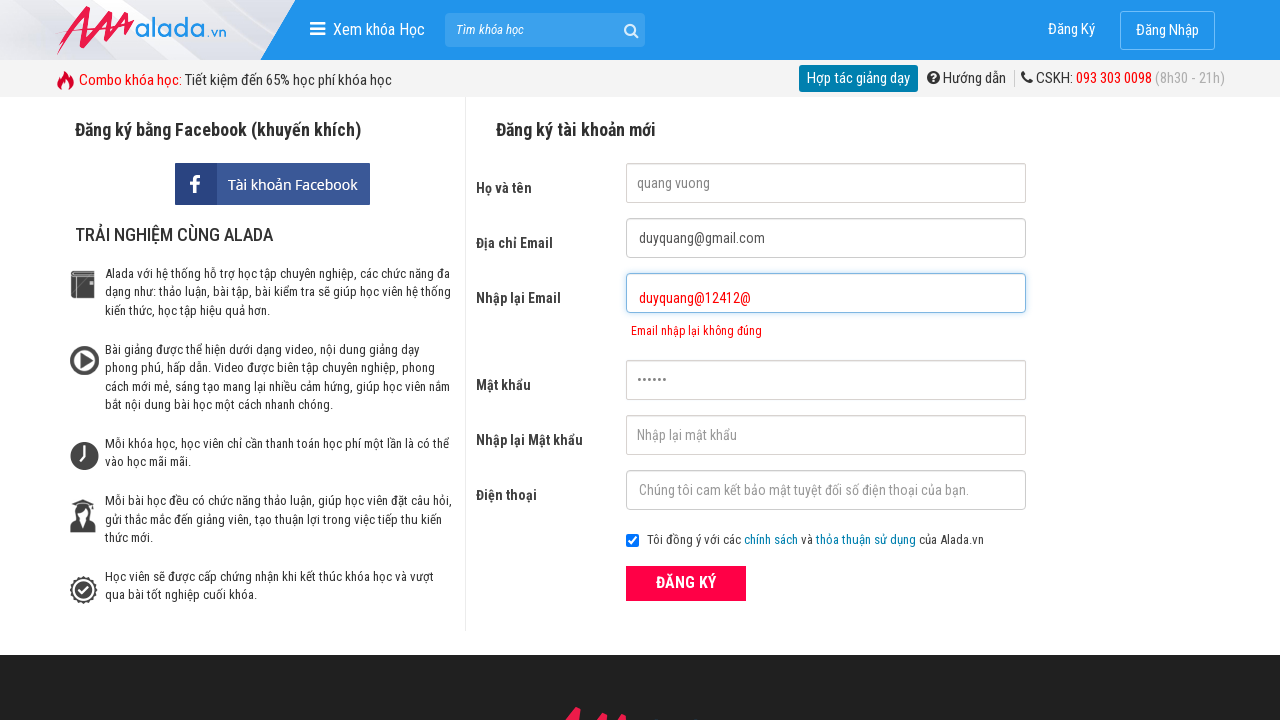

Filled password confirmation field with '12345@' on //input[@id='txtCPassword']
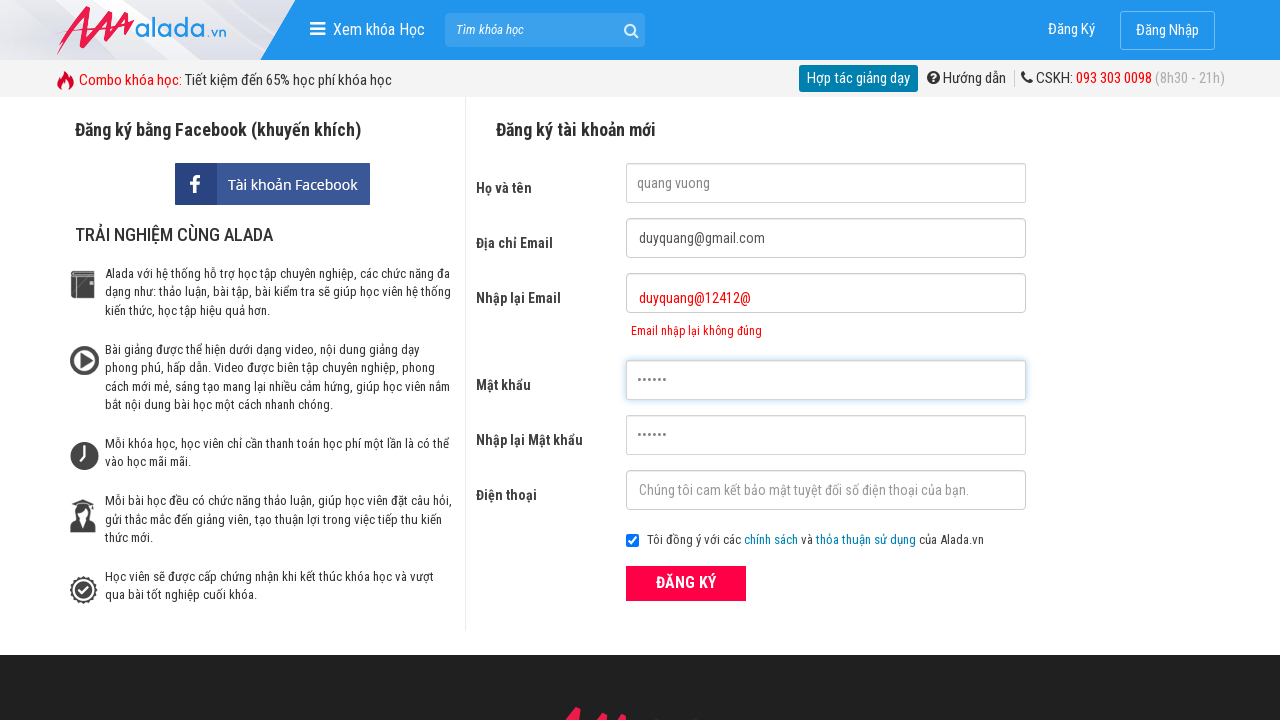

Filled phone field with '09521522432' on //input[@id='txtPhone']
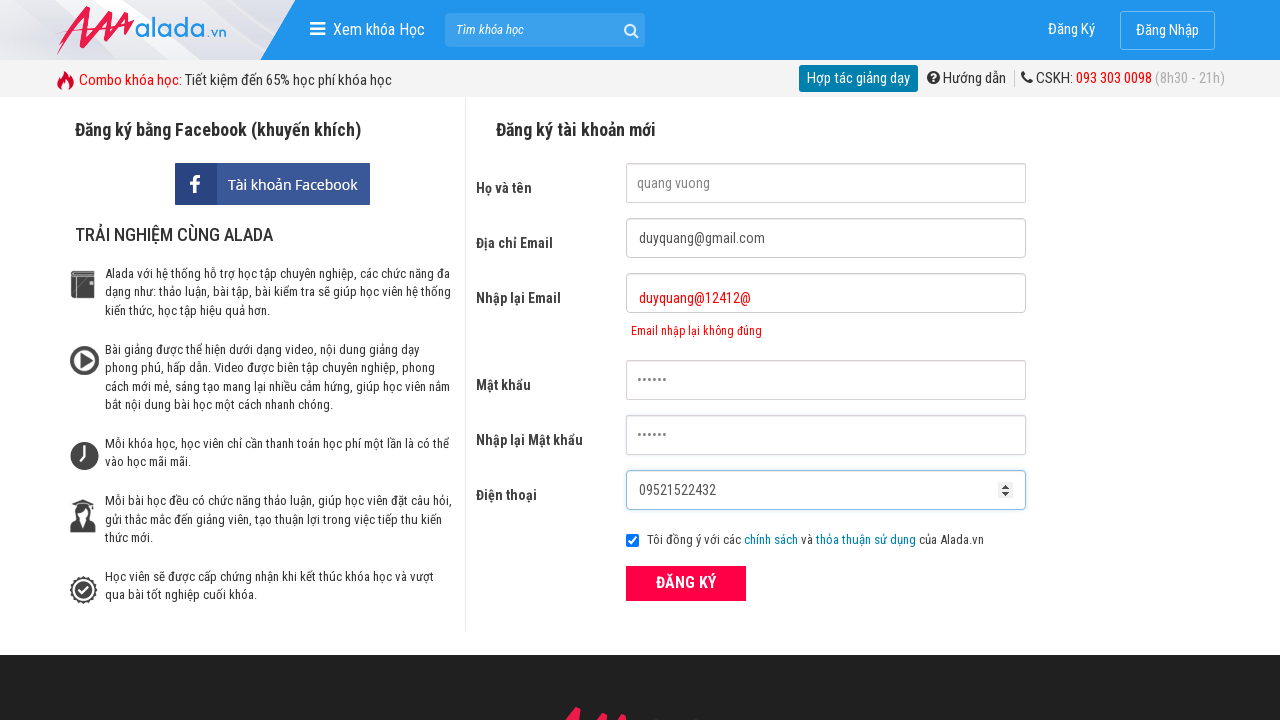

Clicked submit button to register with mismatched emails at (686, 583) on xpath=//button[@class='btn_pink_sm fs16']
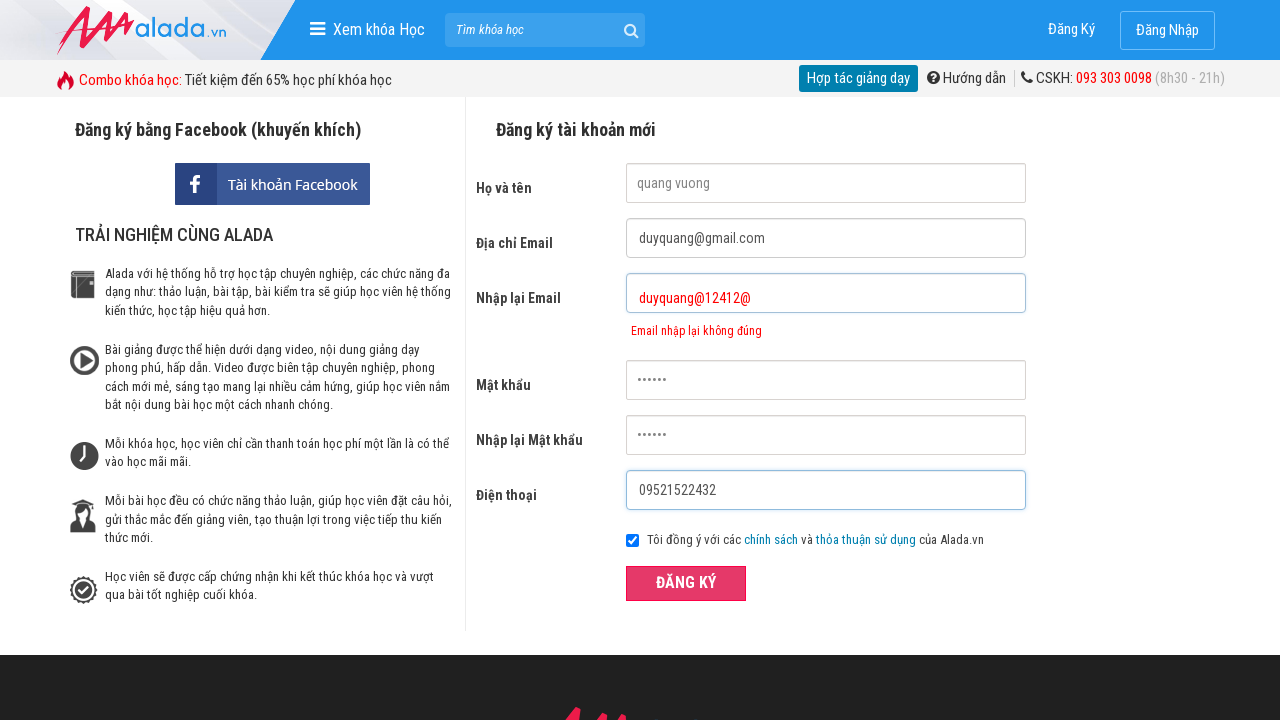

Verified email confirmation error message displays 'Email nhập lại không đúng'
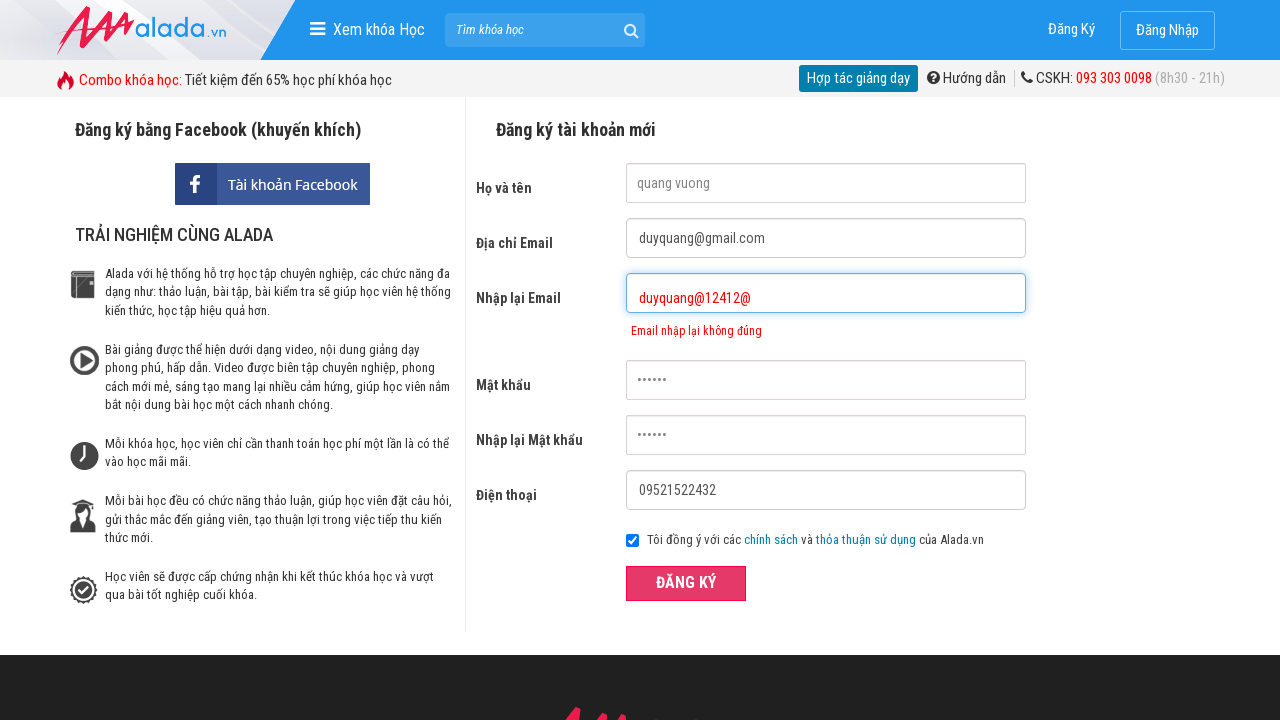

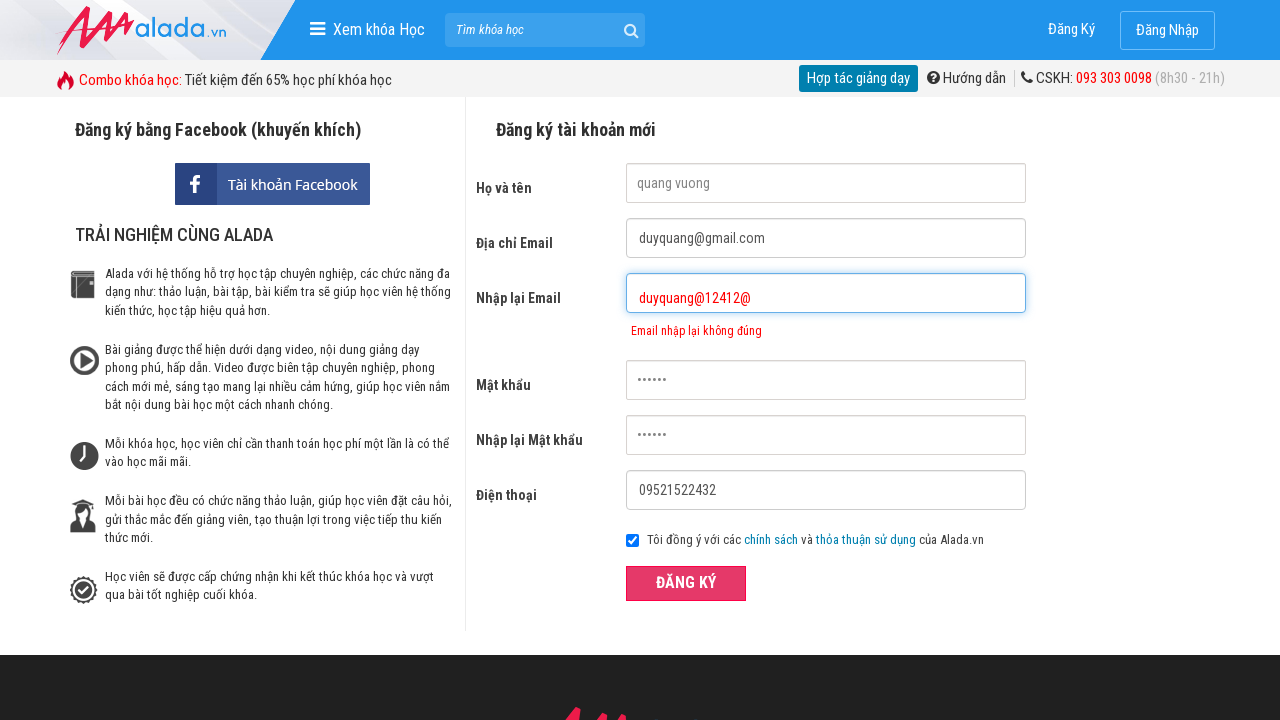